Tests Python.org search functionality by searching for "pycon" and verifying results are returned

Starting URL: http://www.python.org

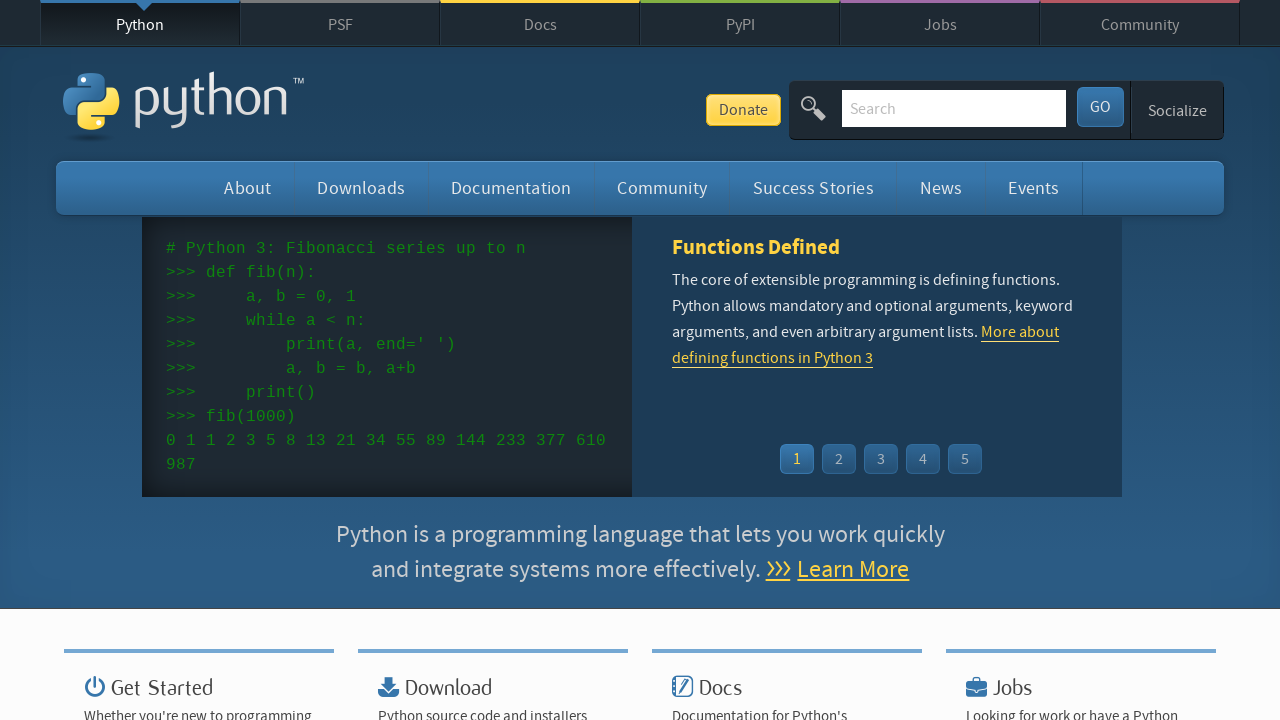

Verified page title contains 'Python'
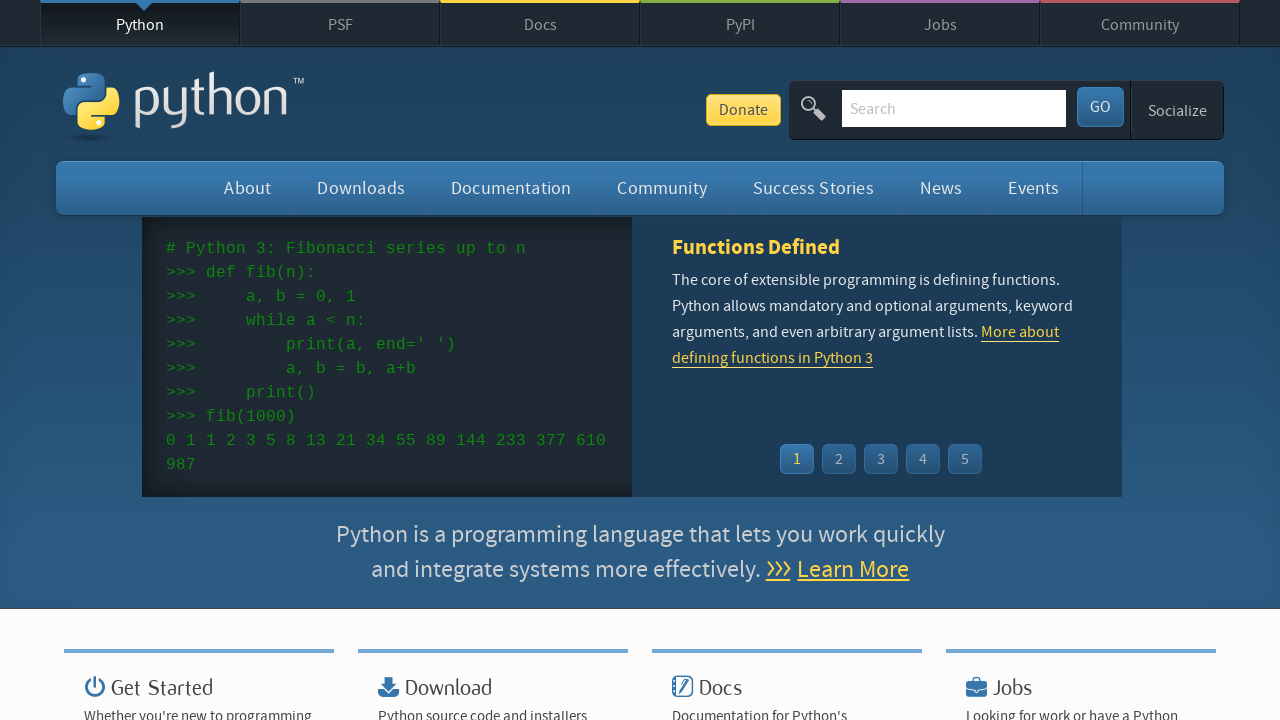

Cleared search box on input[name='q']
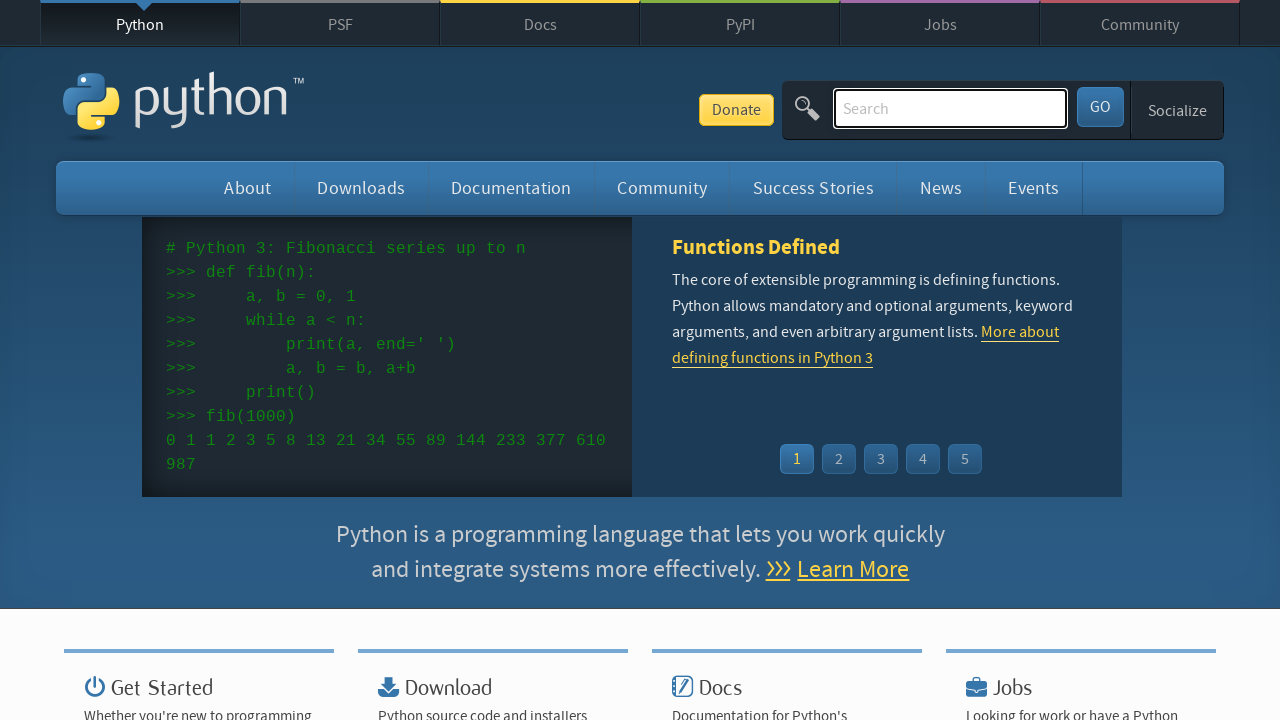

Filled search box with 'pycon' on input[name='q']
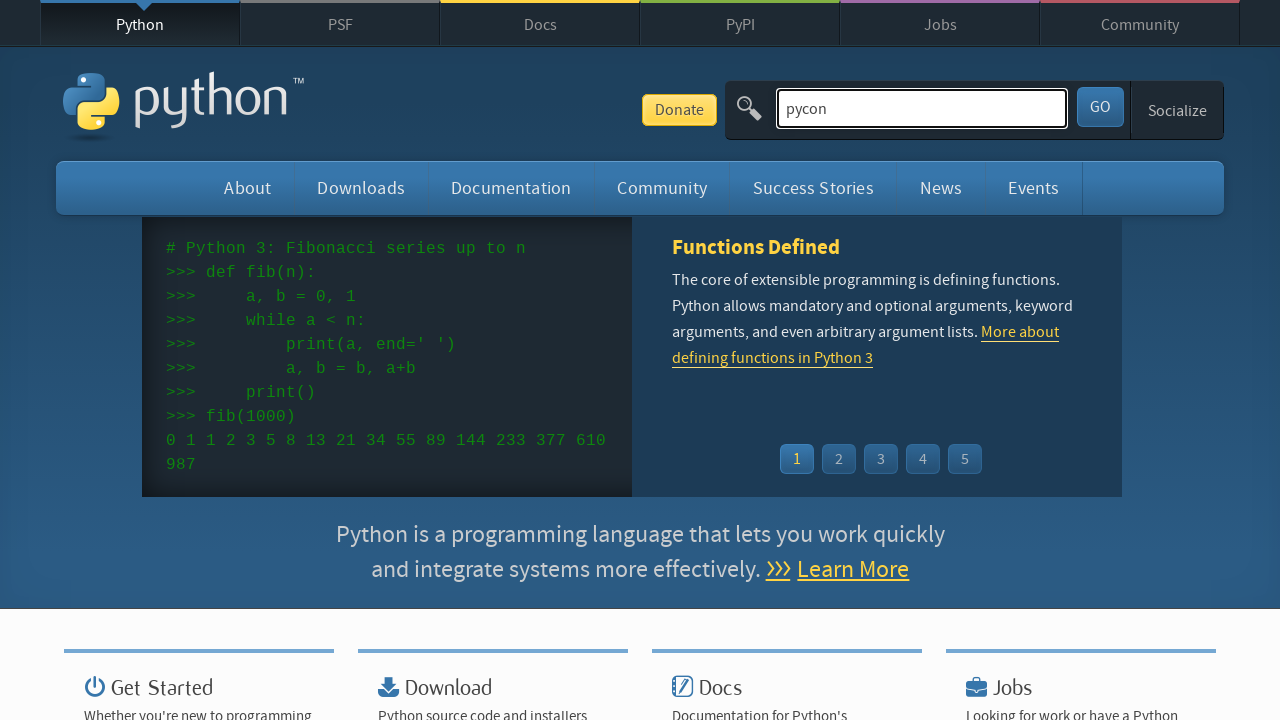

Pressed Enter to submit search for 'pycon' on input[name='q']
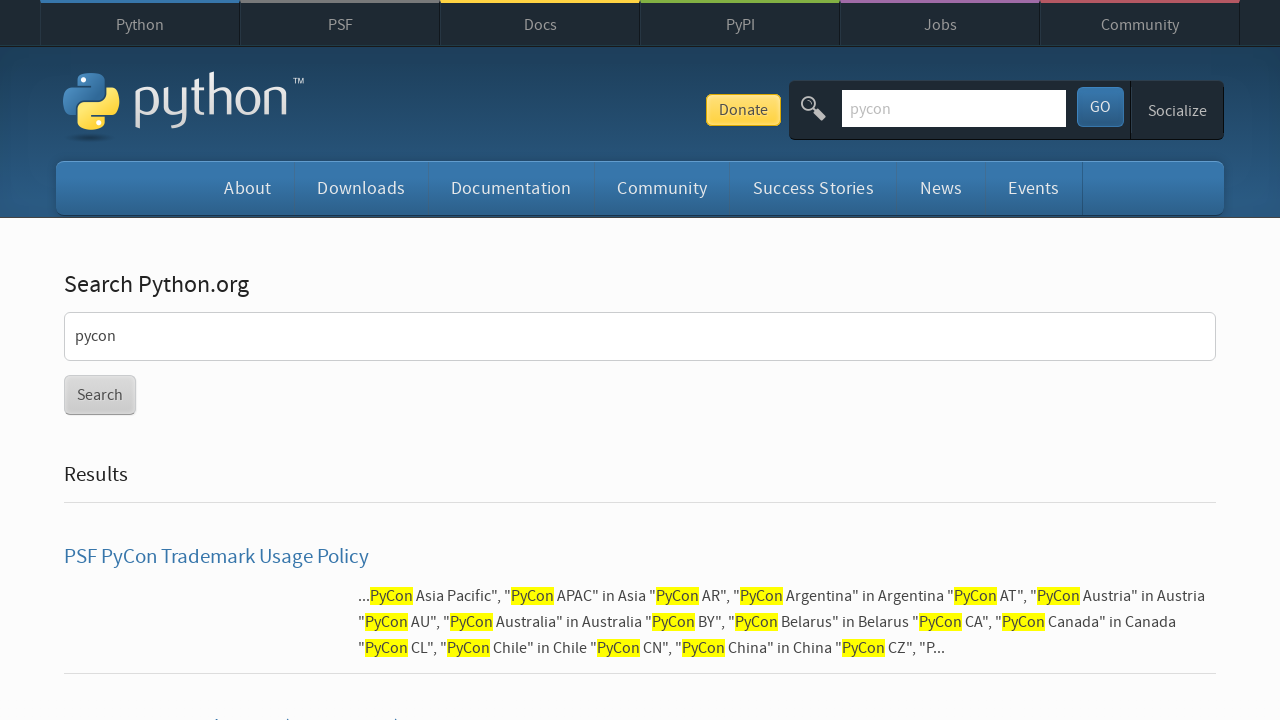

Waited for page to load (networkidle)
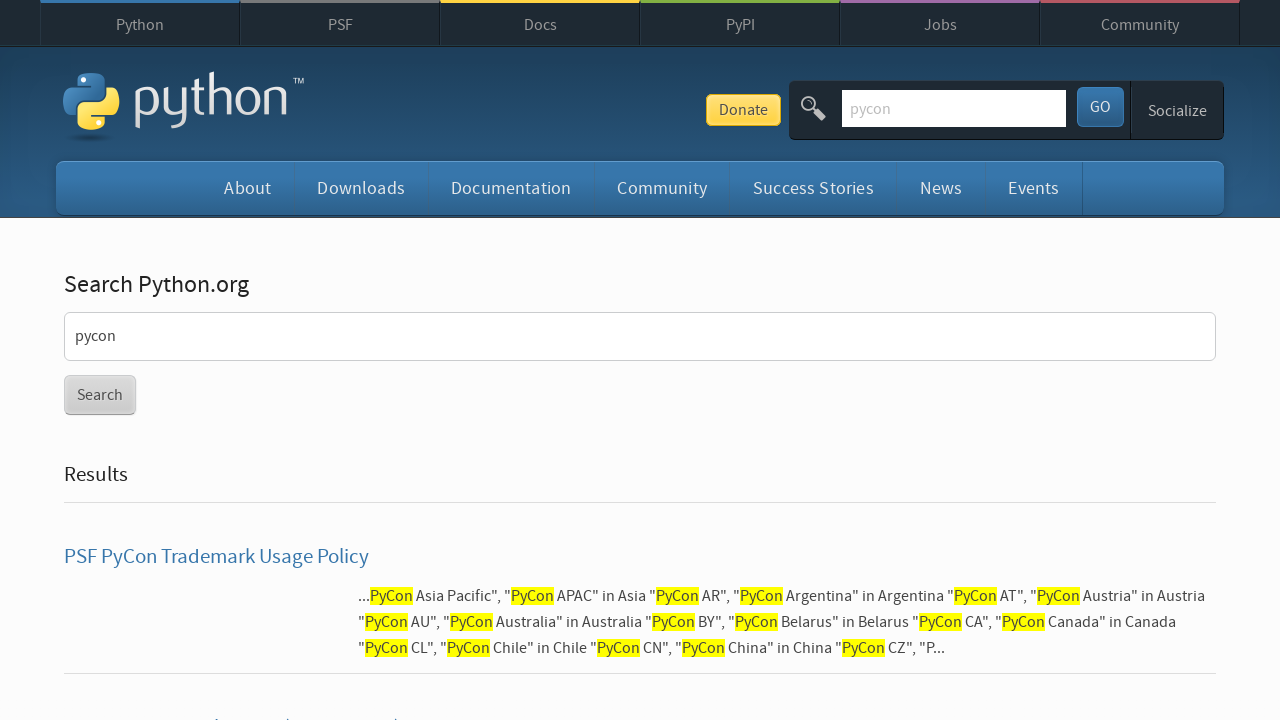

Verified search returned results (no 'No results found' message)
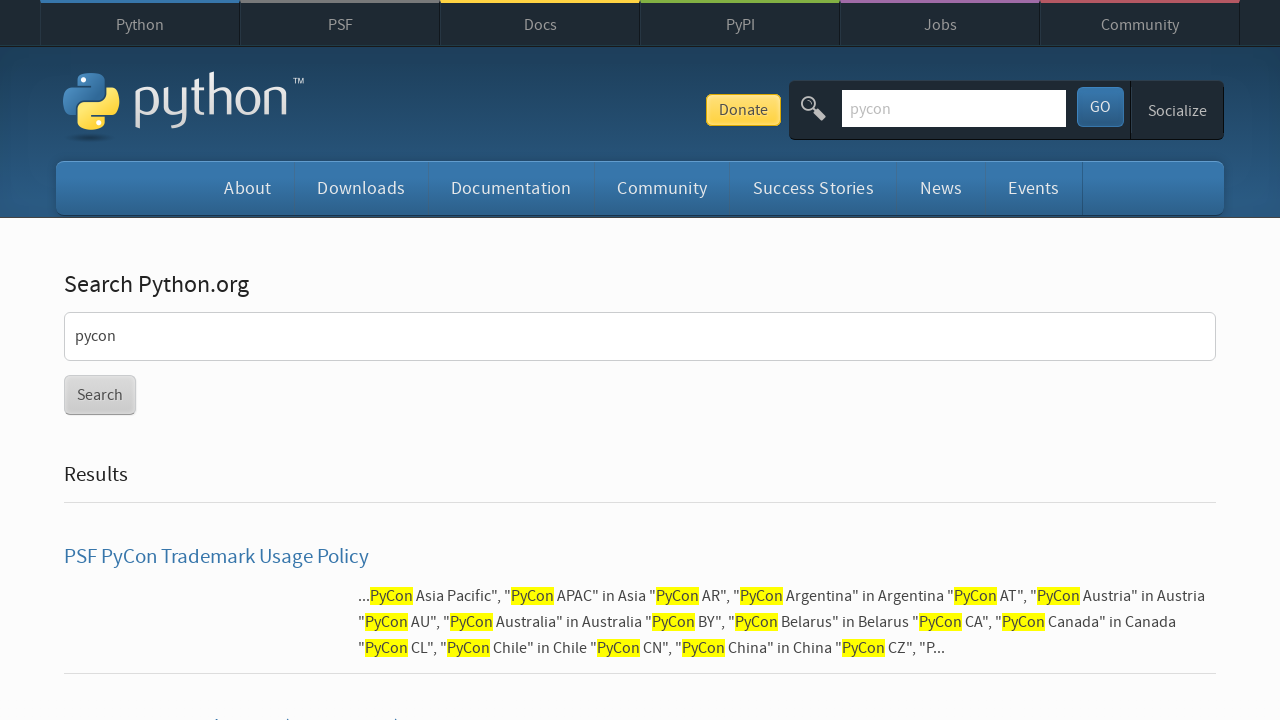

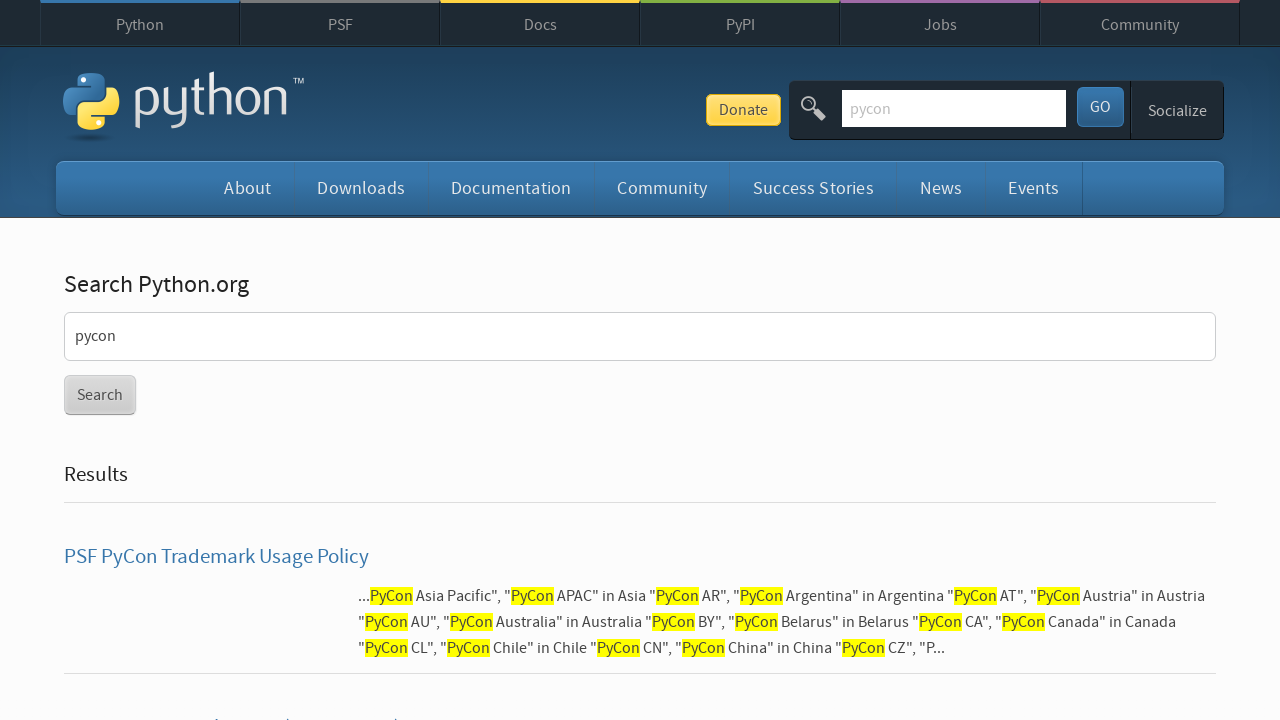